Navigates to the Programiz SQL online compiler and verifies that the data table is loaded and accessible

Starting URL: https://www.programiz.com/sql/online-compiler/

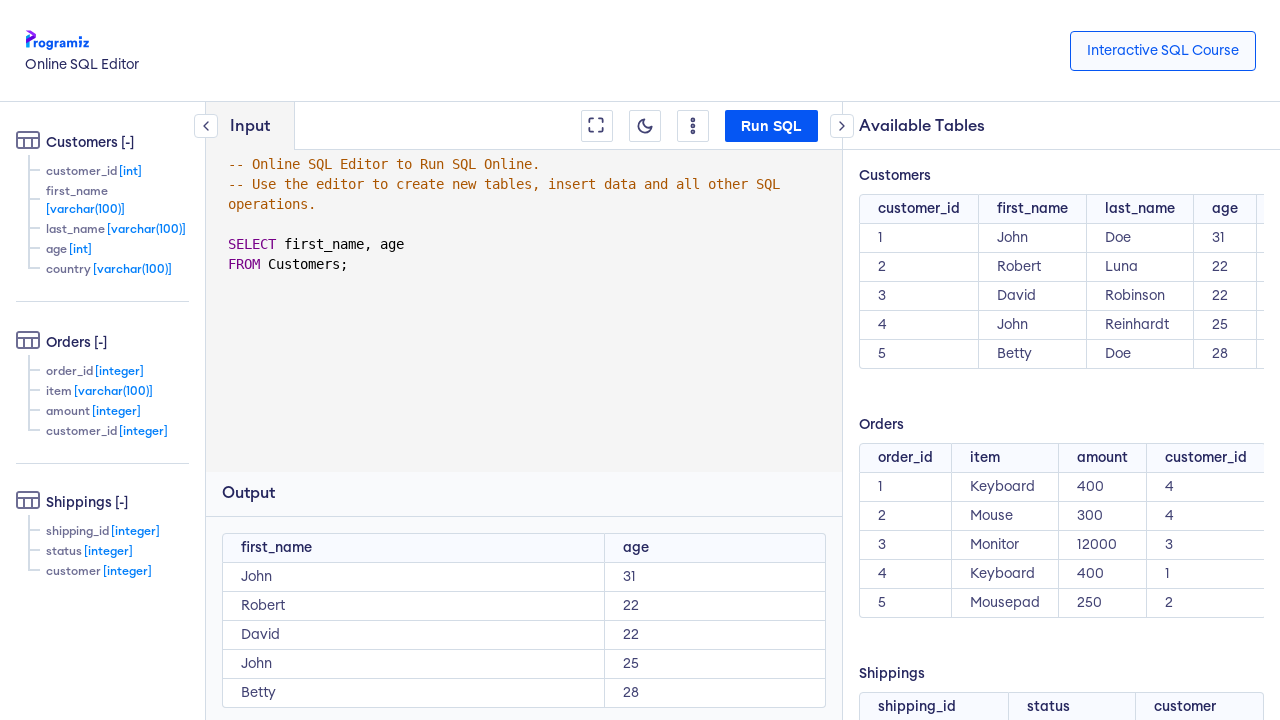

Waited for SQL compiler data table to load
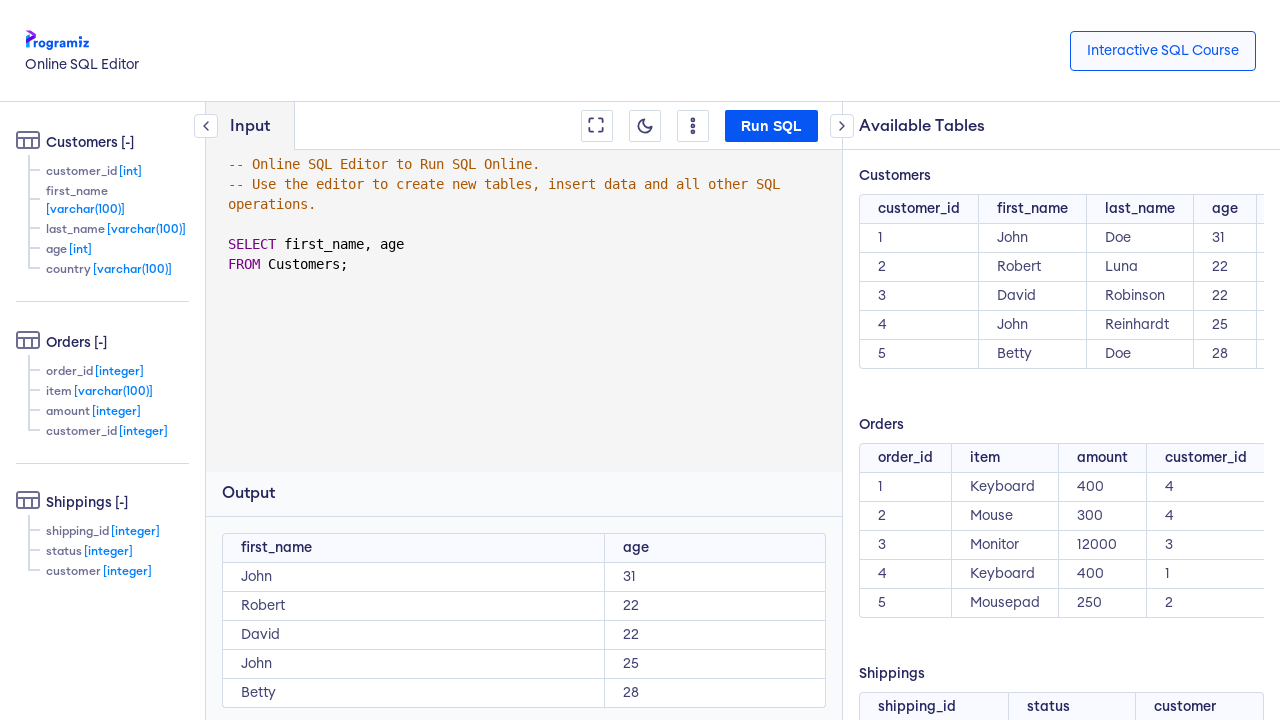

Located table body element
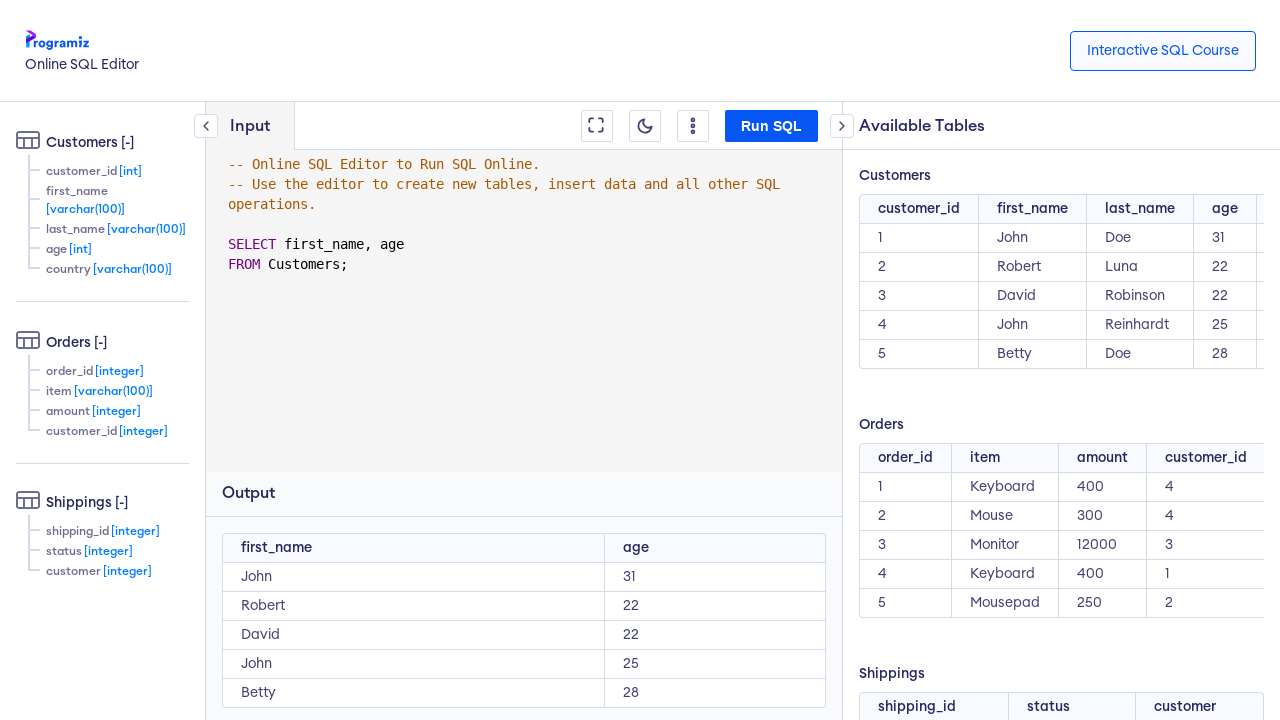

Located table rows within table body
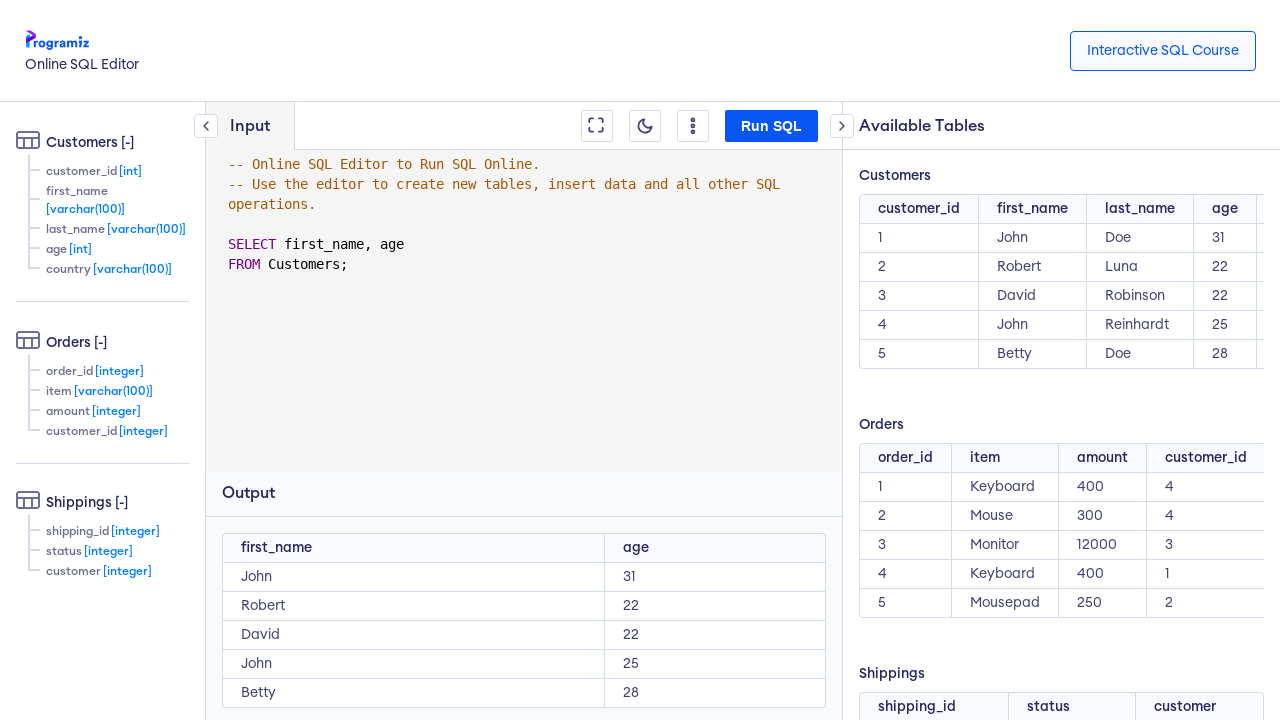

Verified table rows are accessible and loaded
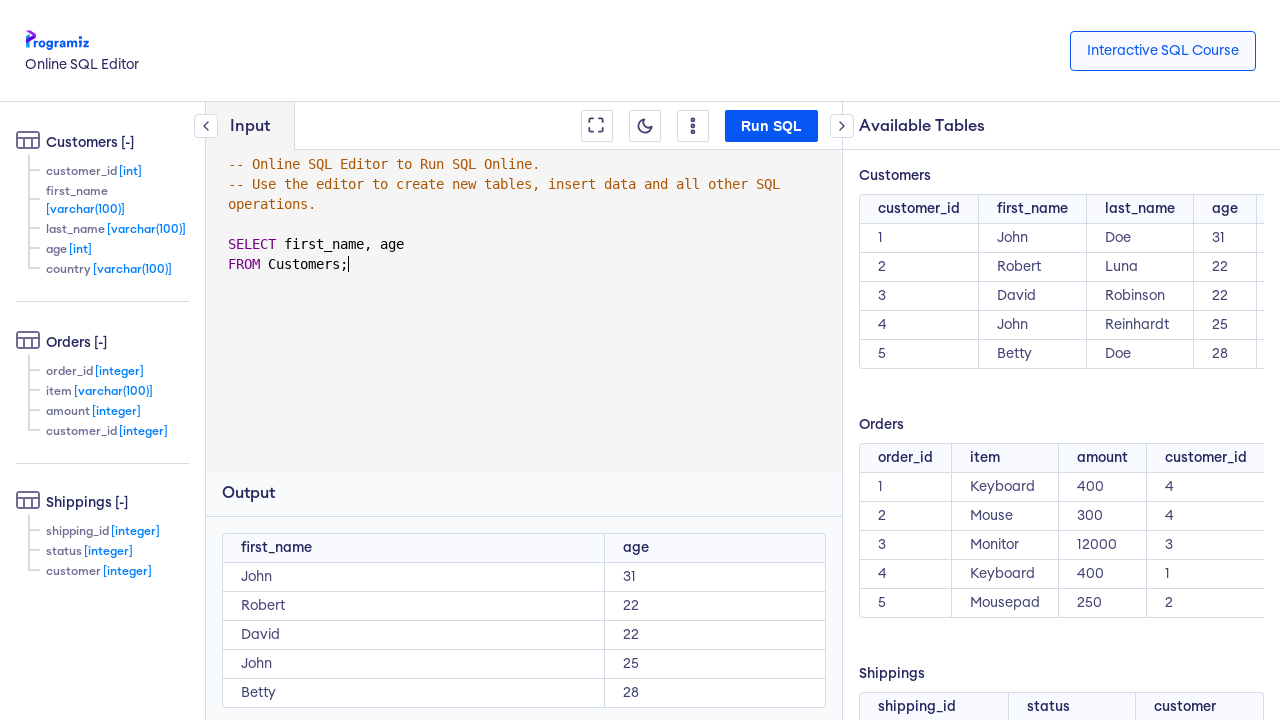

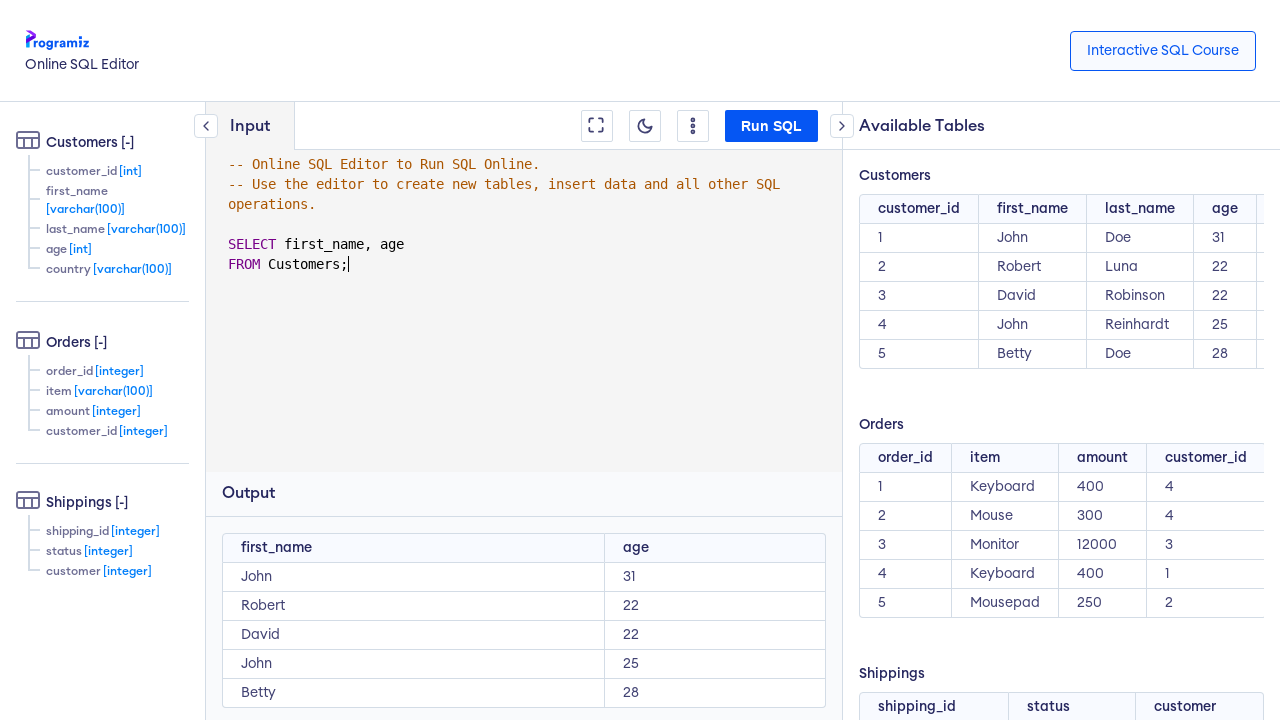